Tests browser navigation functionality by navigating between testotomasyonu.com and youtube.com, verifying URLs and page titles at each step

Starting URL: https://www.testotomasyonu.com

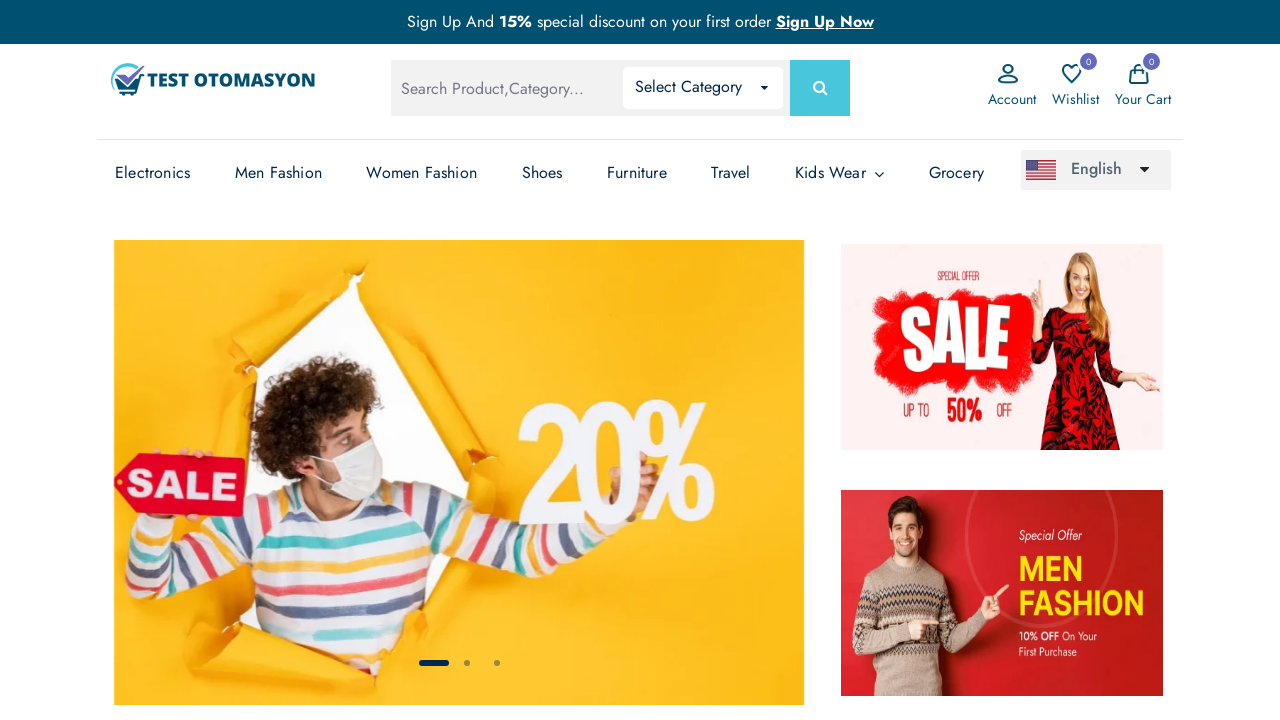

Verified testotomasyonu.com URL contains 'testotomasyonu'
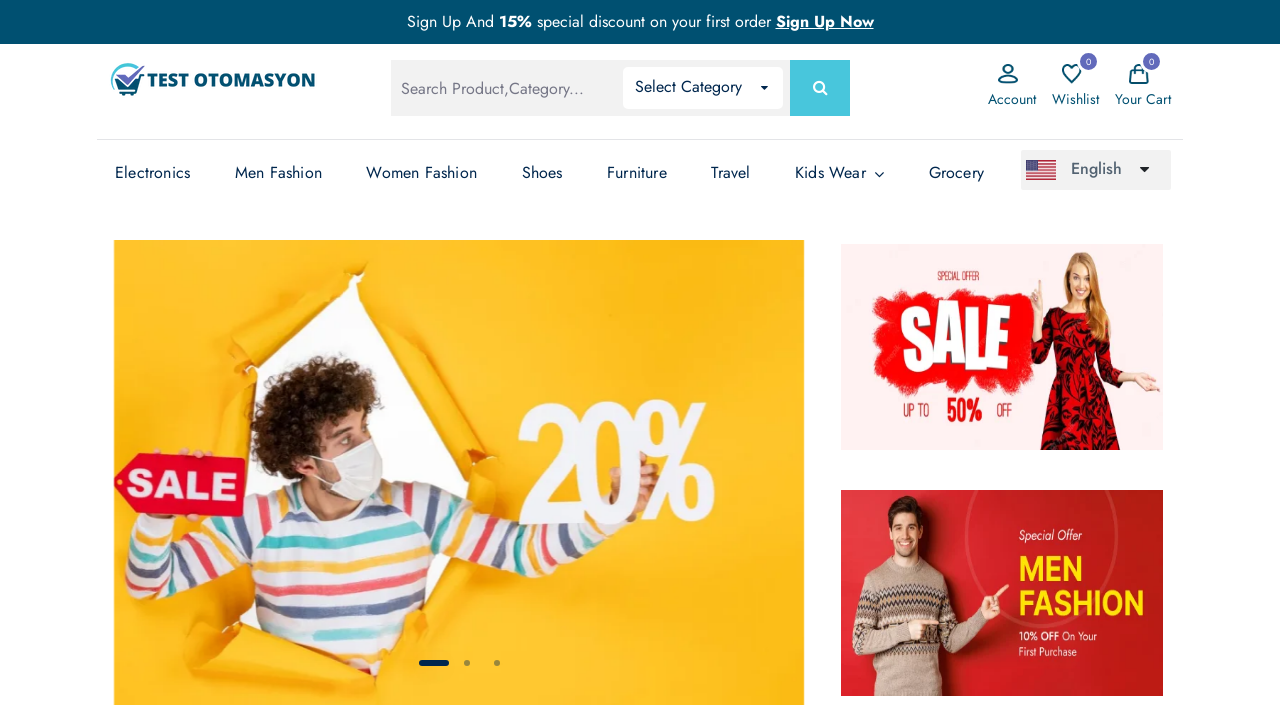

Navigated to YouTube
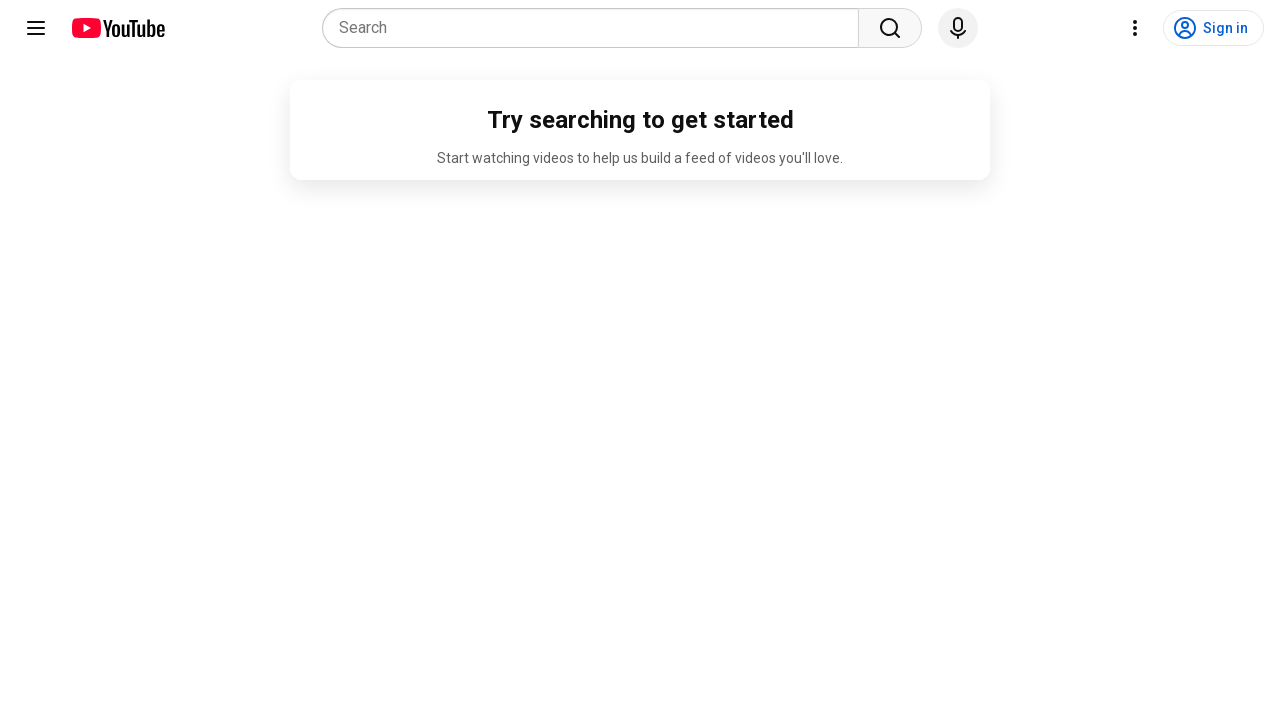

Verified YouTube URL contains 'youtube'
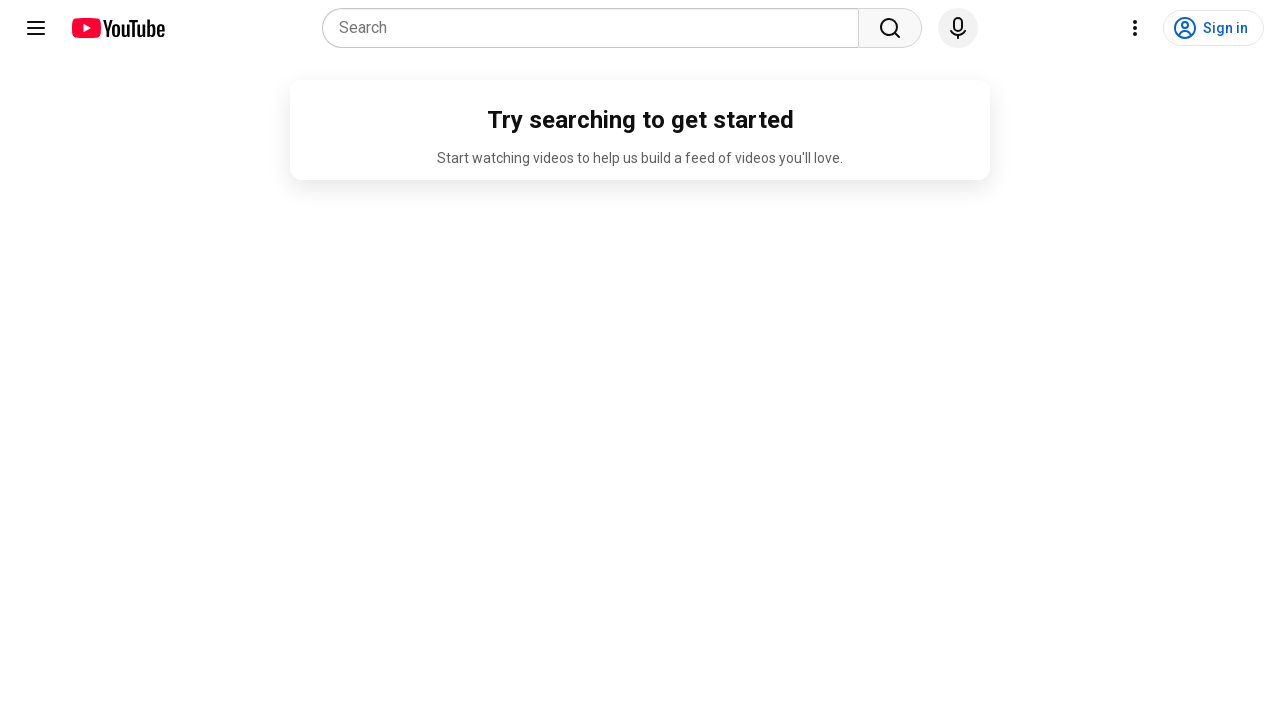

Navigated back to testotomasyonu.com
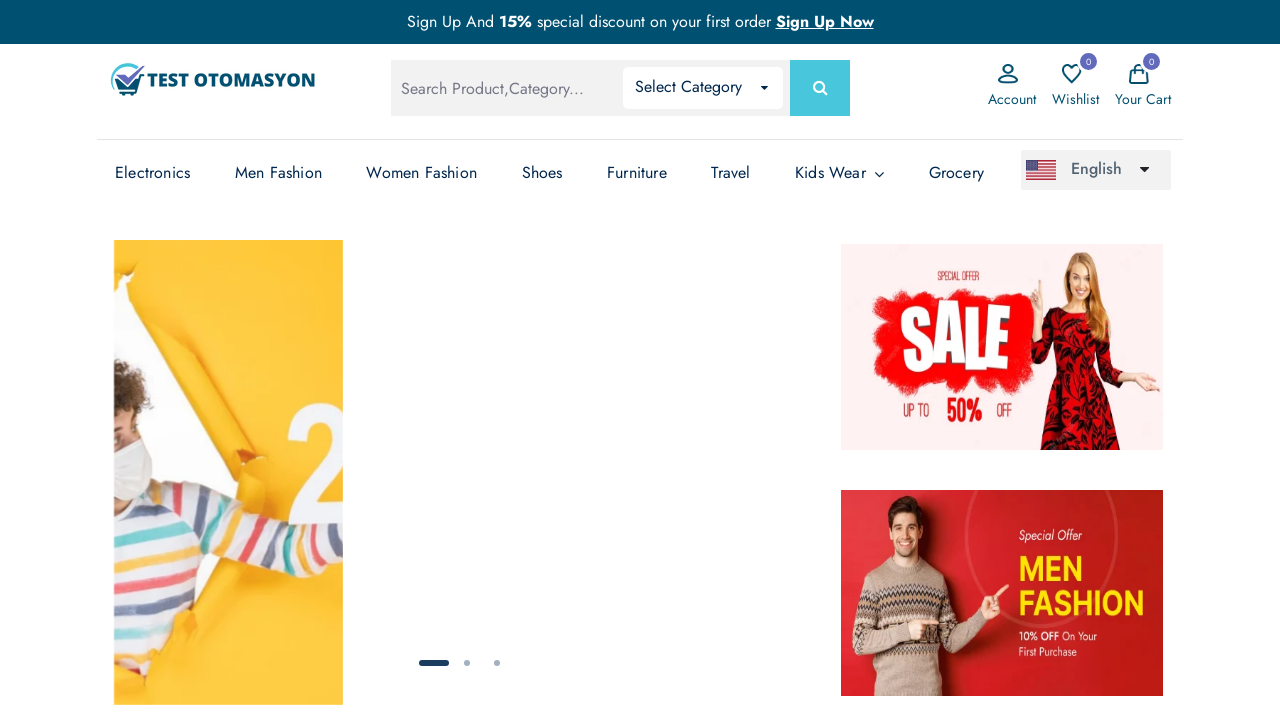

Verified testotomasyonu page title contains 'Test Otomasyonu'
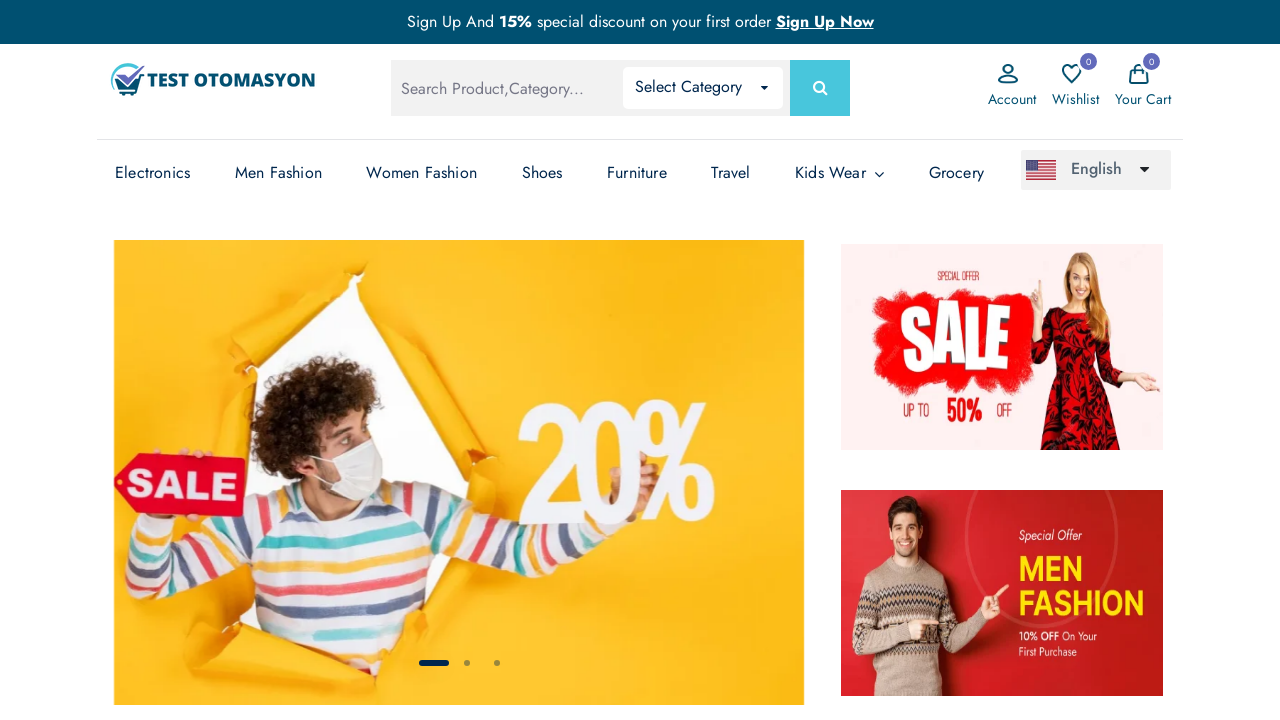

Navigated forward to YouTube
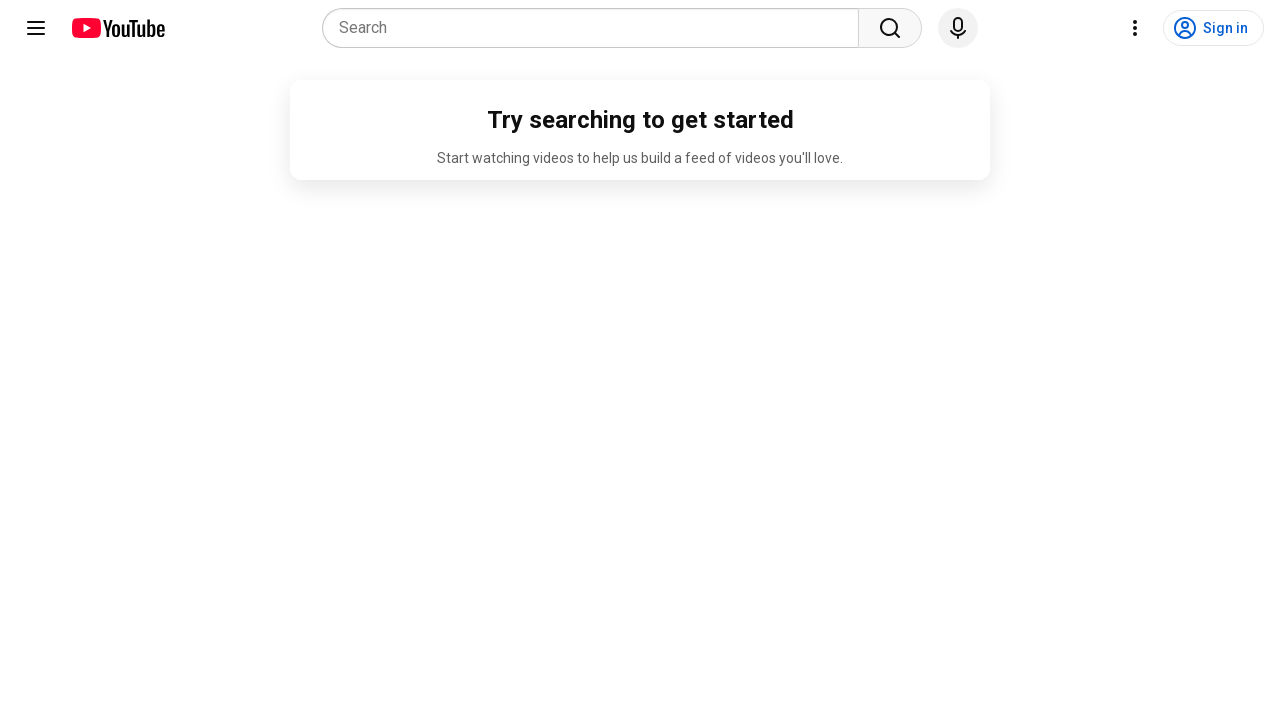

Verified YouTube page title contains 'YouTube'
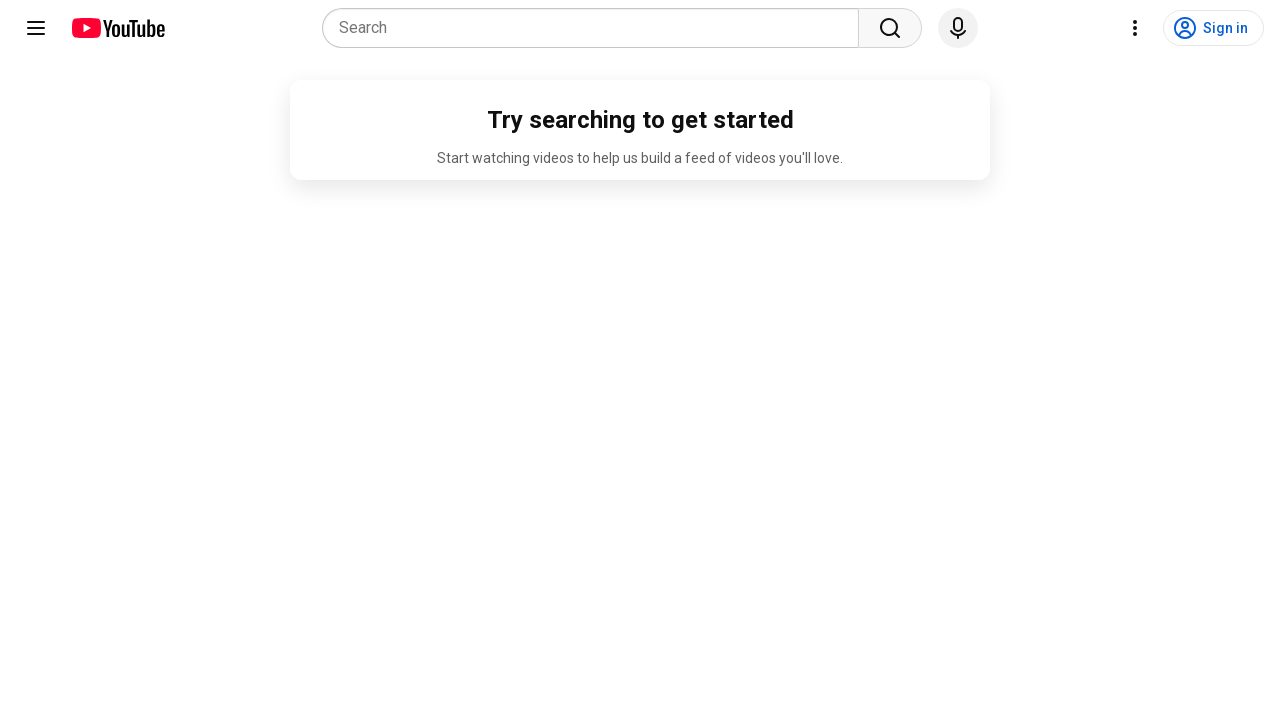

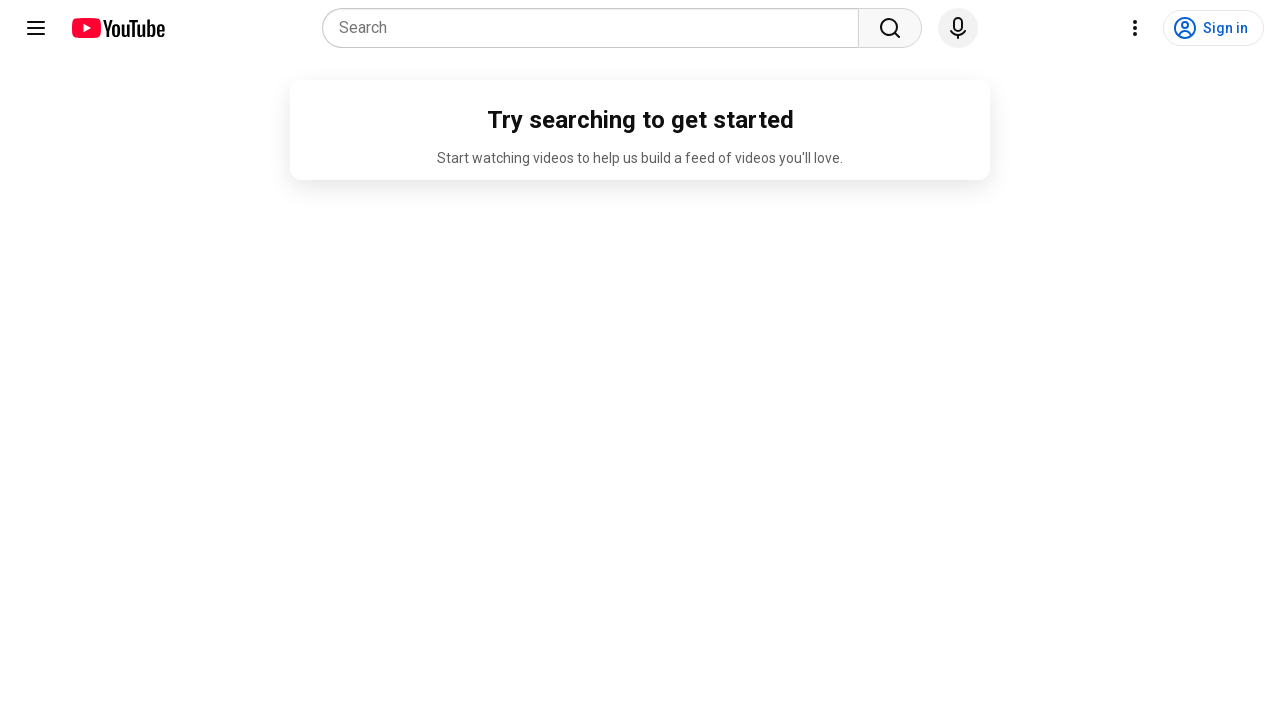